Tests the search functionality on an e-commerce playground site by entering a search query and clicking the search button

Starting URL: https://ecommerce-playground.lambdatest.io/

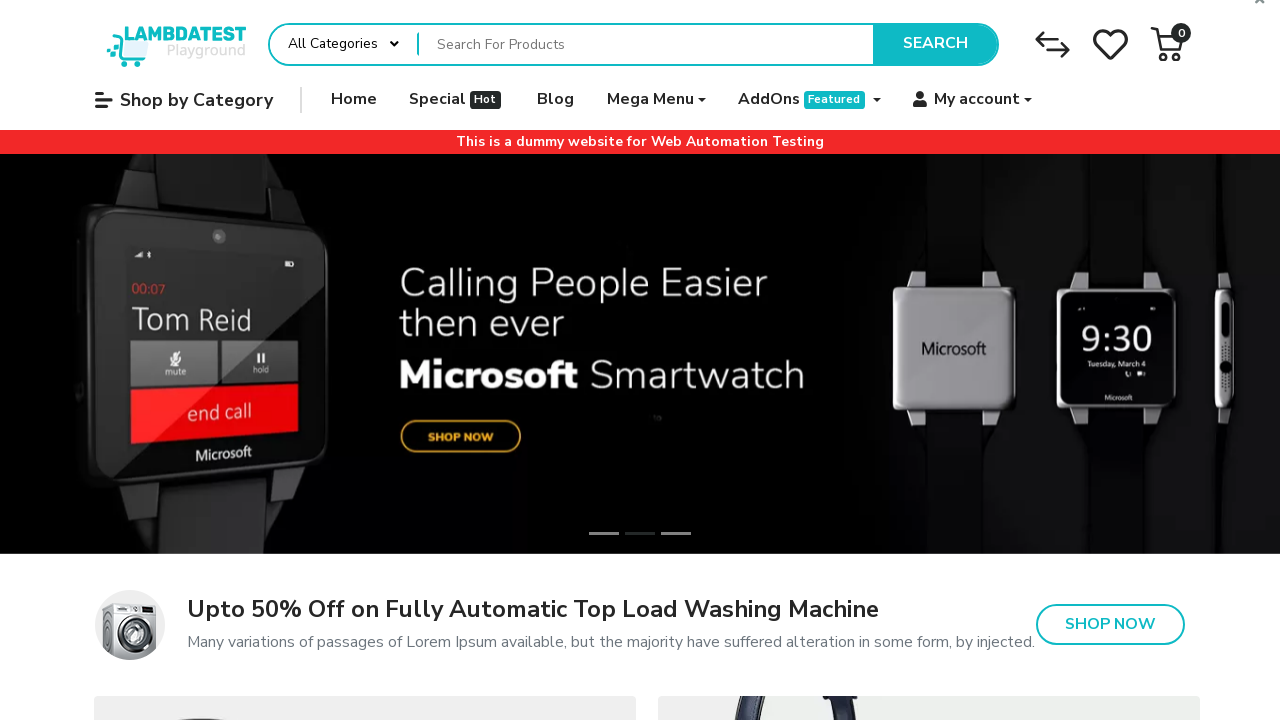

Filled search input with 'laptop' on input[name='search']
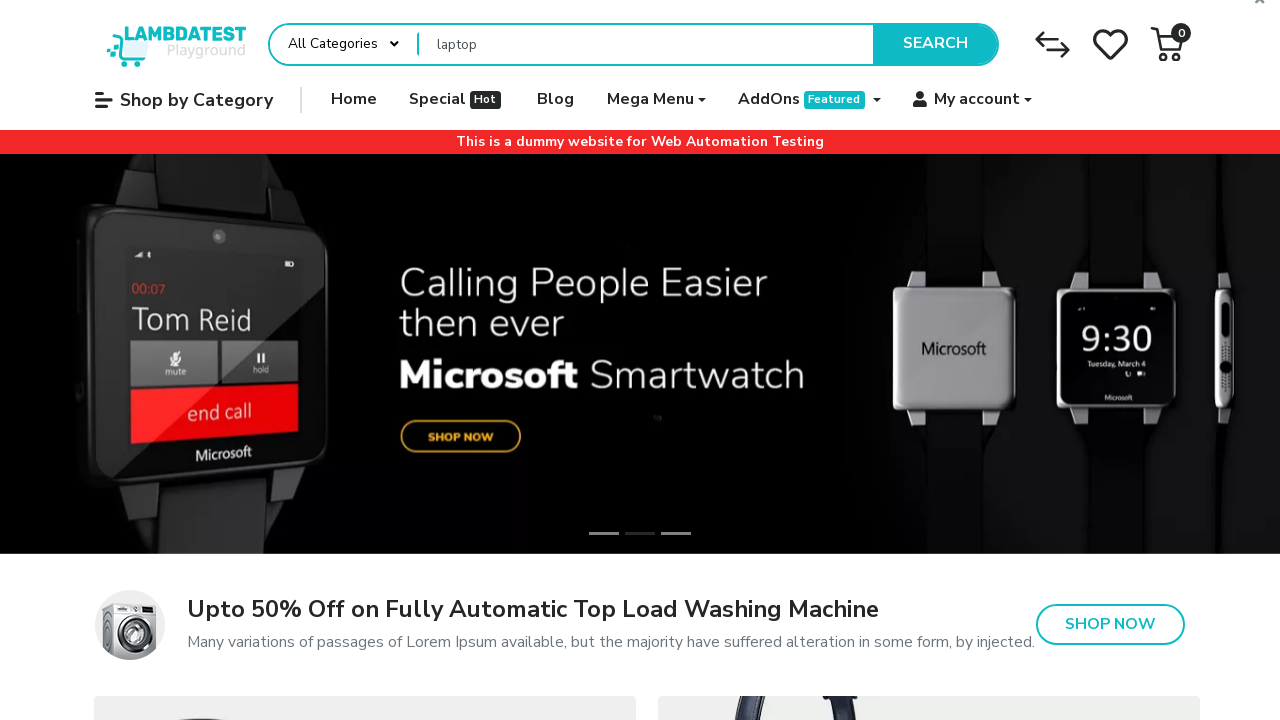

Clicked the search button at (935, 44) on (//div/button[@type='submit'])[1]
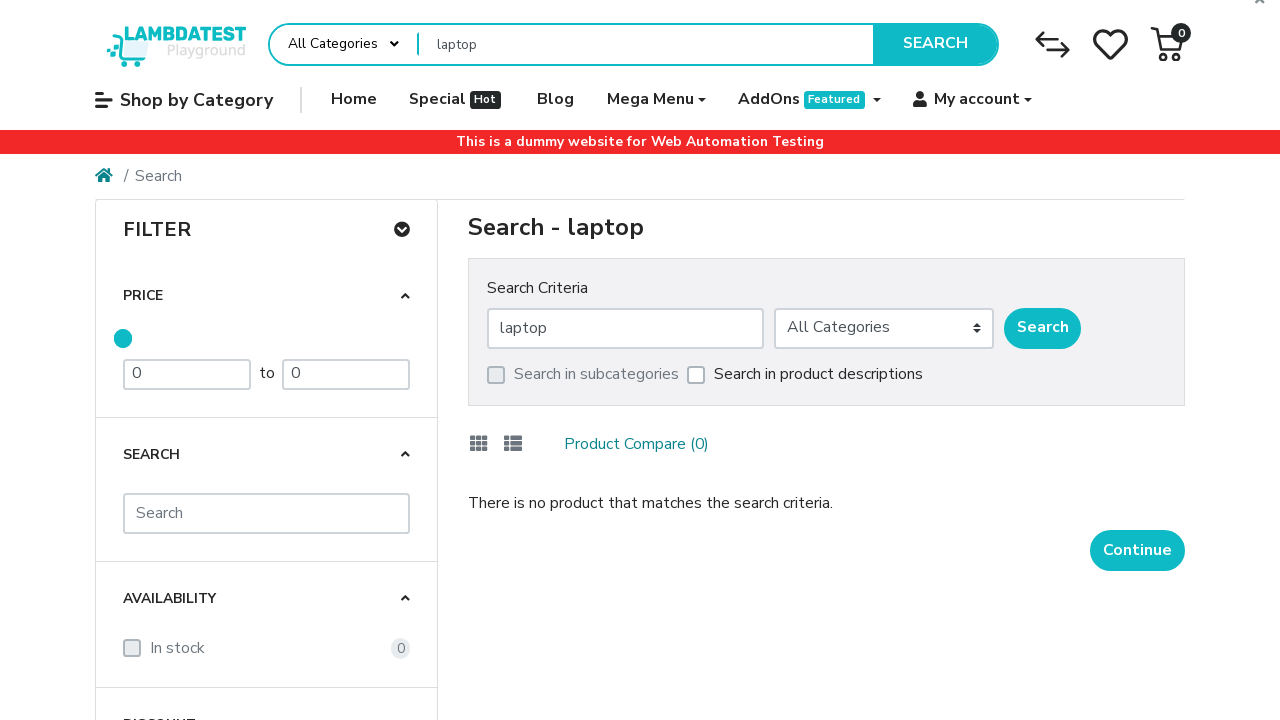

Waited for search results page to load (networkidle)
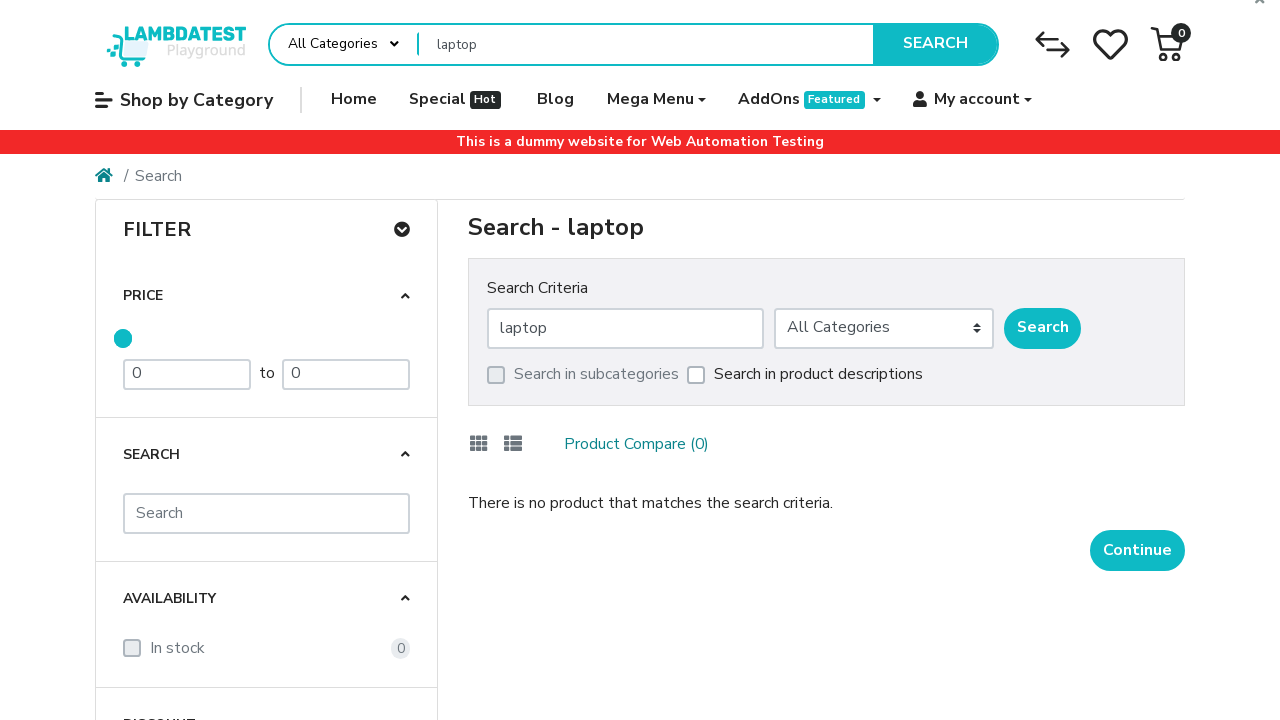

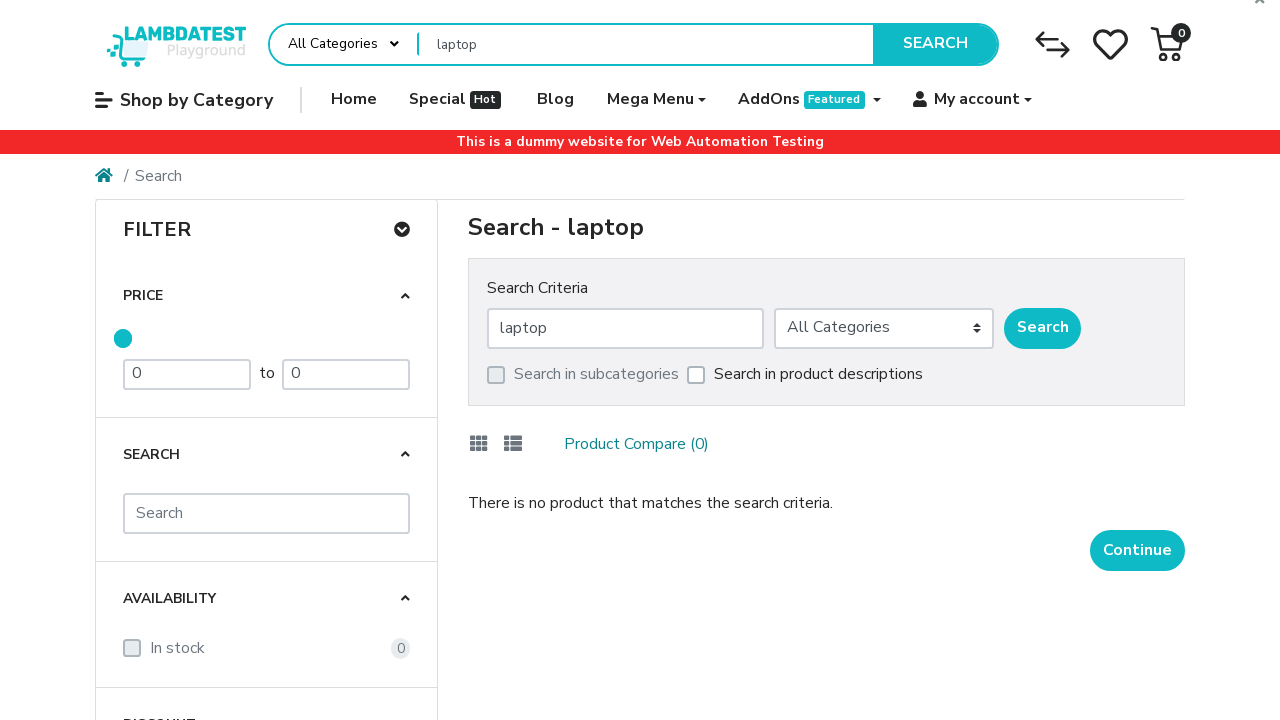